Tests a web form by entering text into a text box, clicking submit, and verifying the success message is displayed.

Starting URL: https://www.selenium.dev/selenium/web/web-form.html

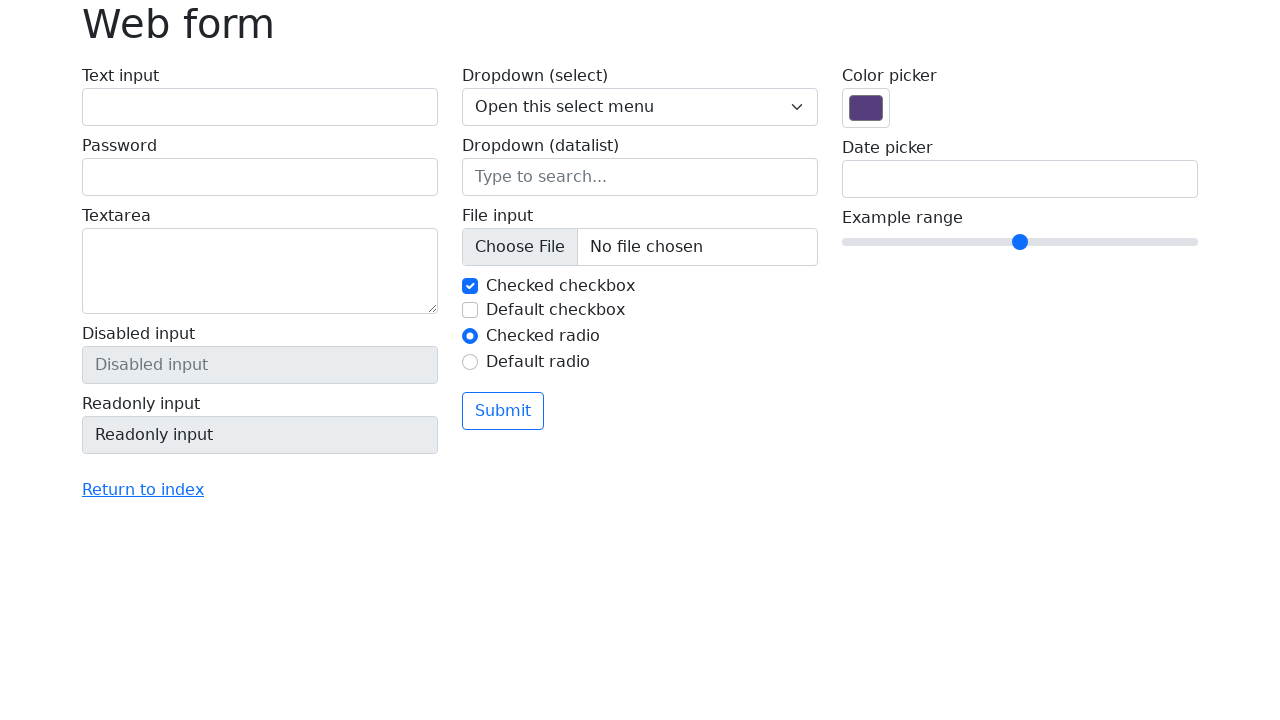

Navigated to web form page
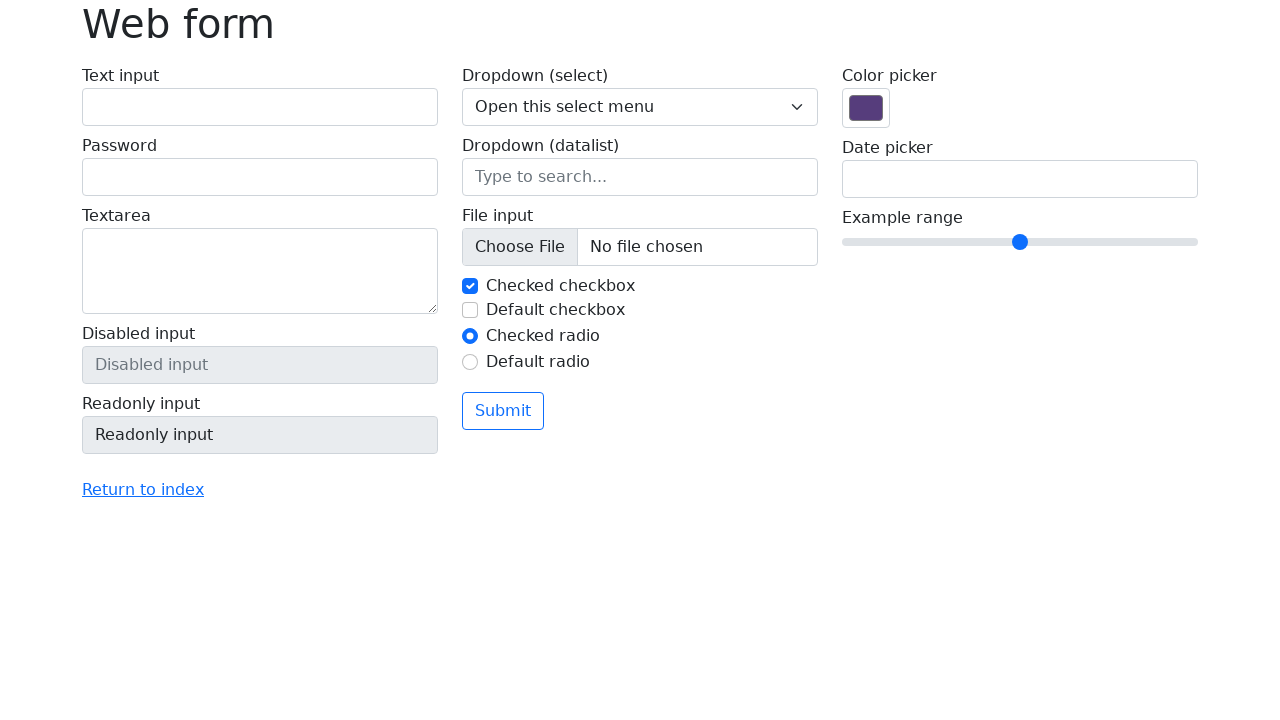

Verified page title is 'Web form'
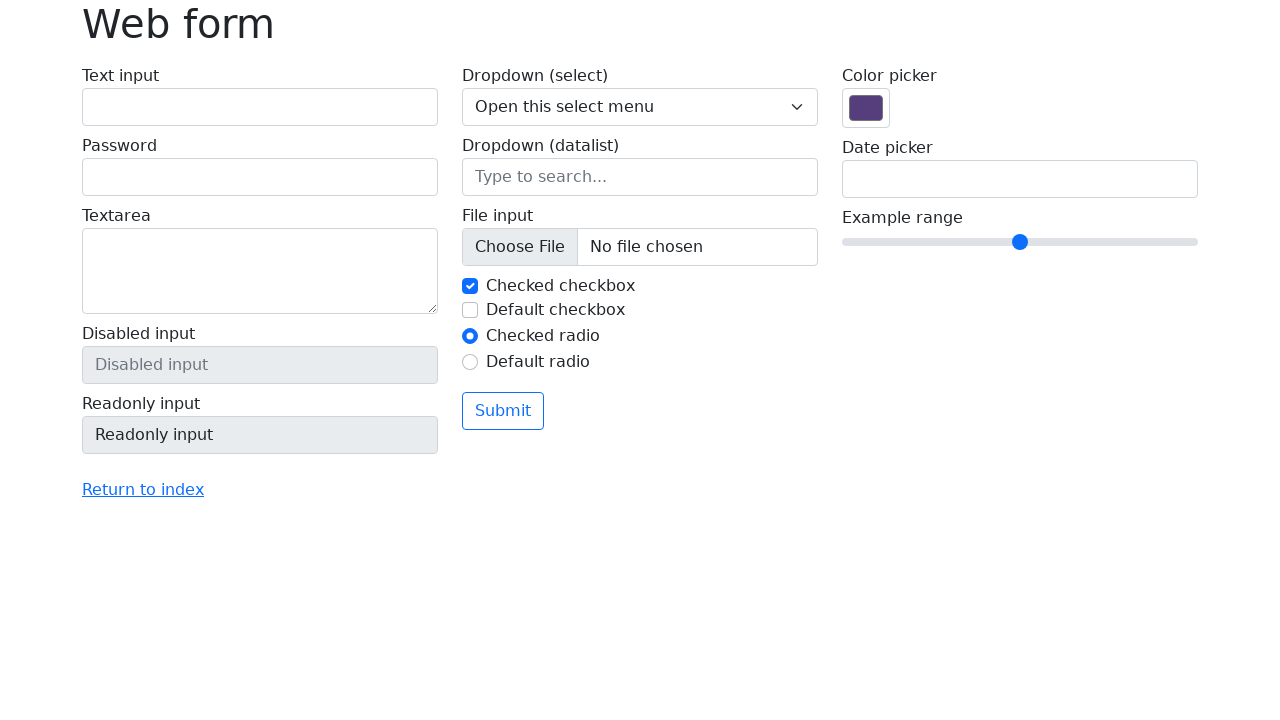

Filled text box with 'Selenium' on input[name='my-text']
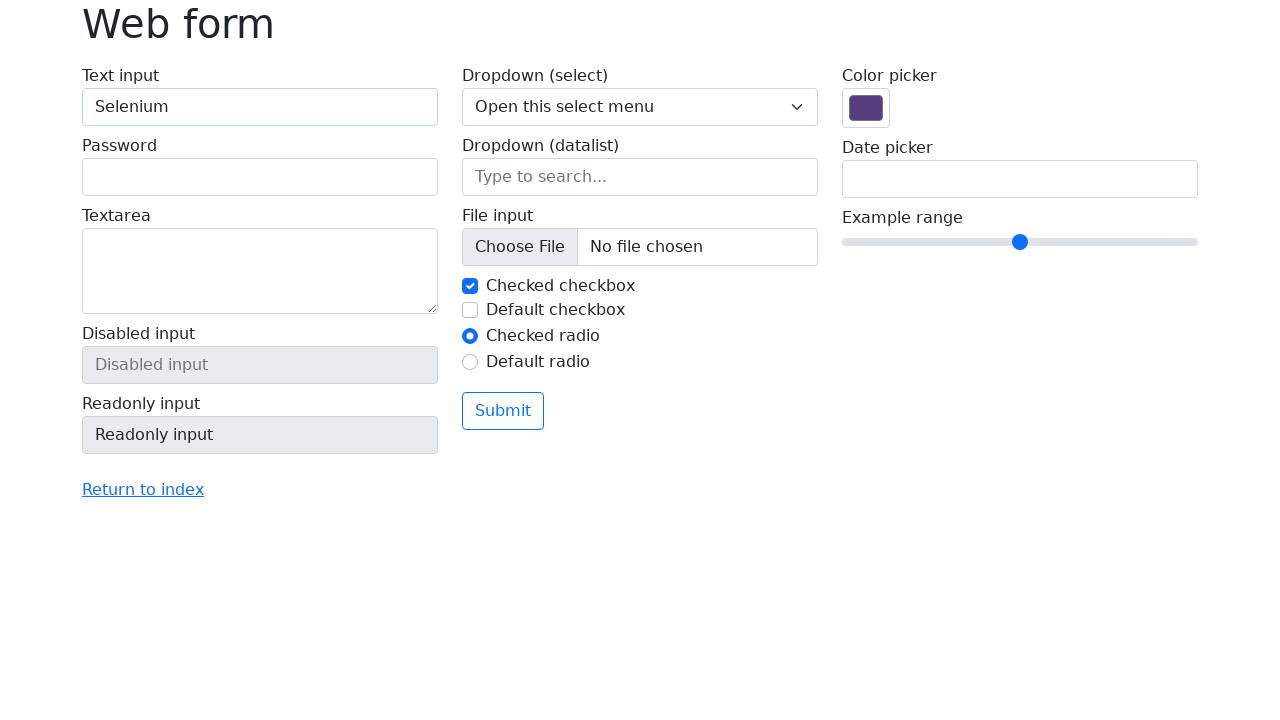

Clicked submit button at (503, 411) on button
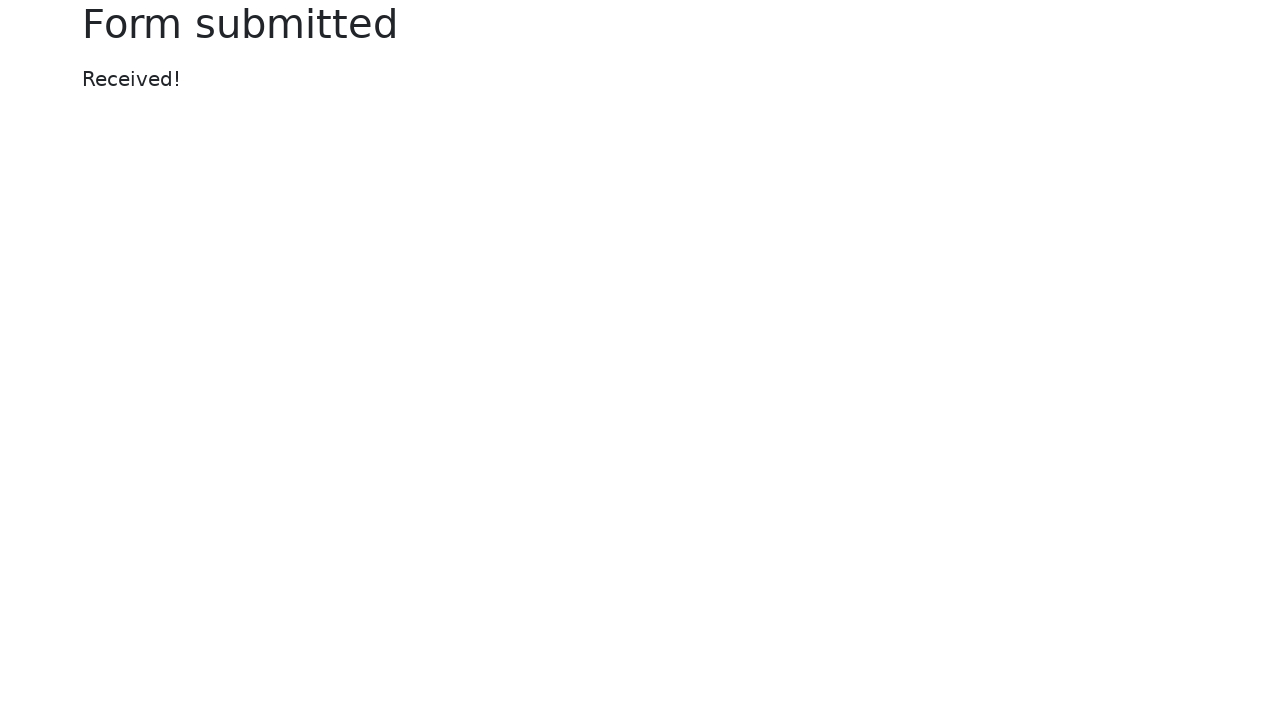

Success message appeared
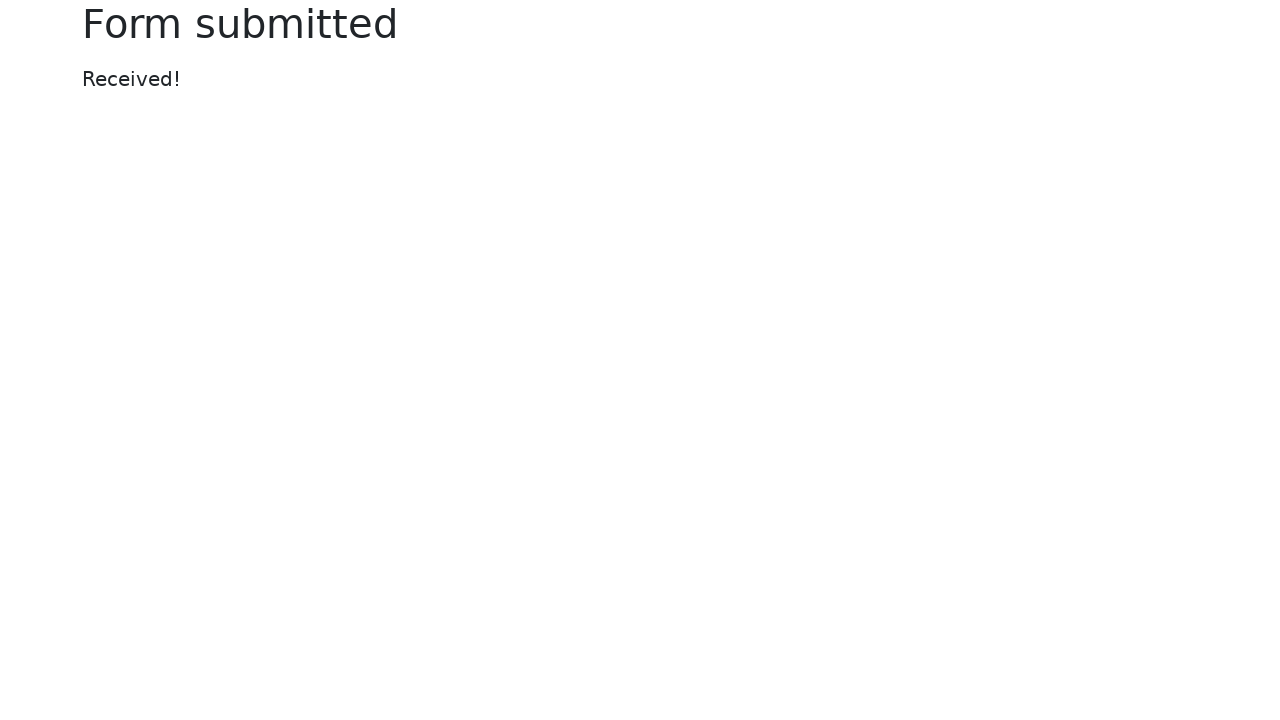

Verified success message displays 'Received!'
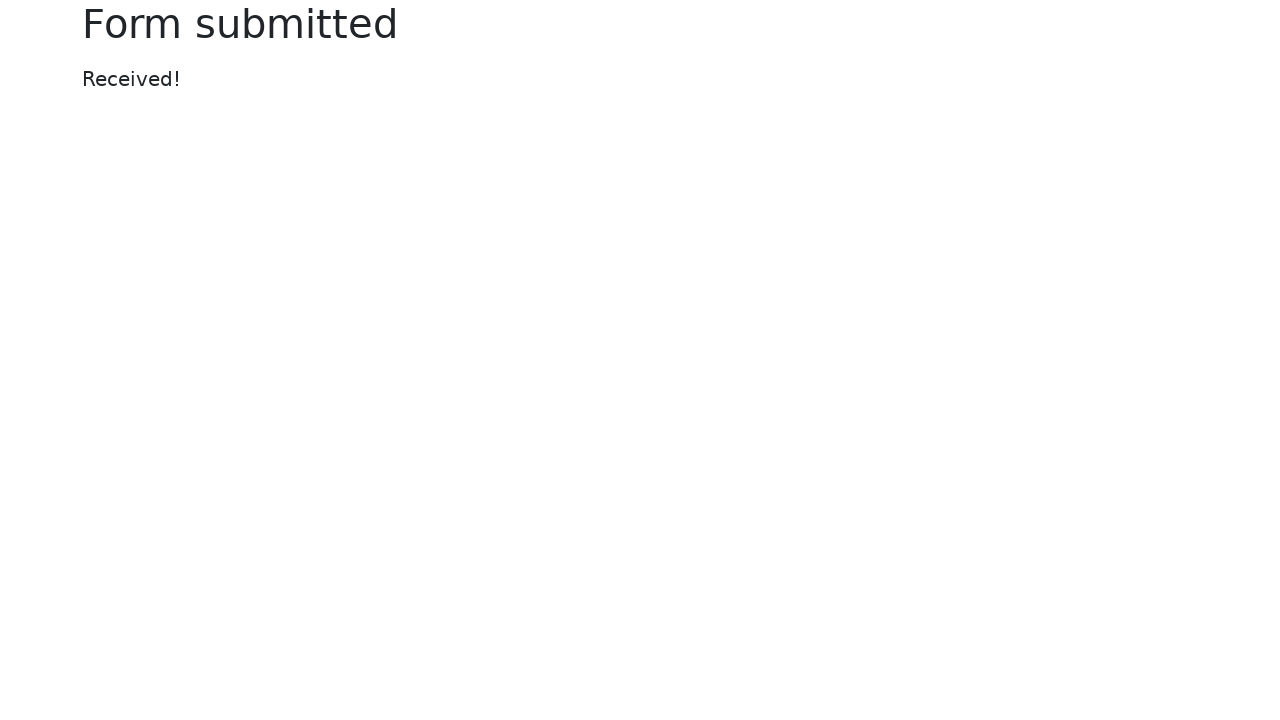

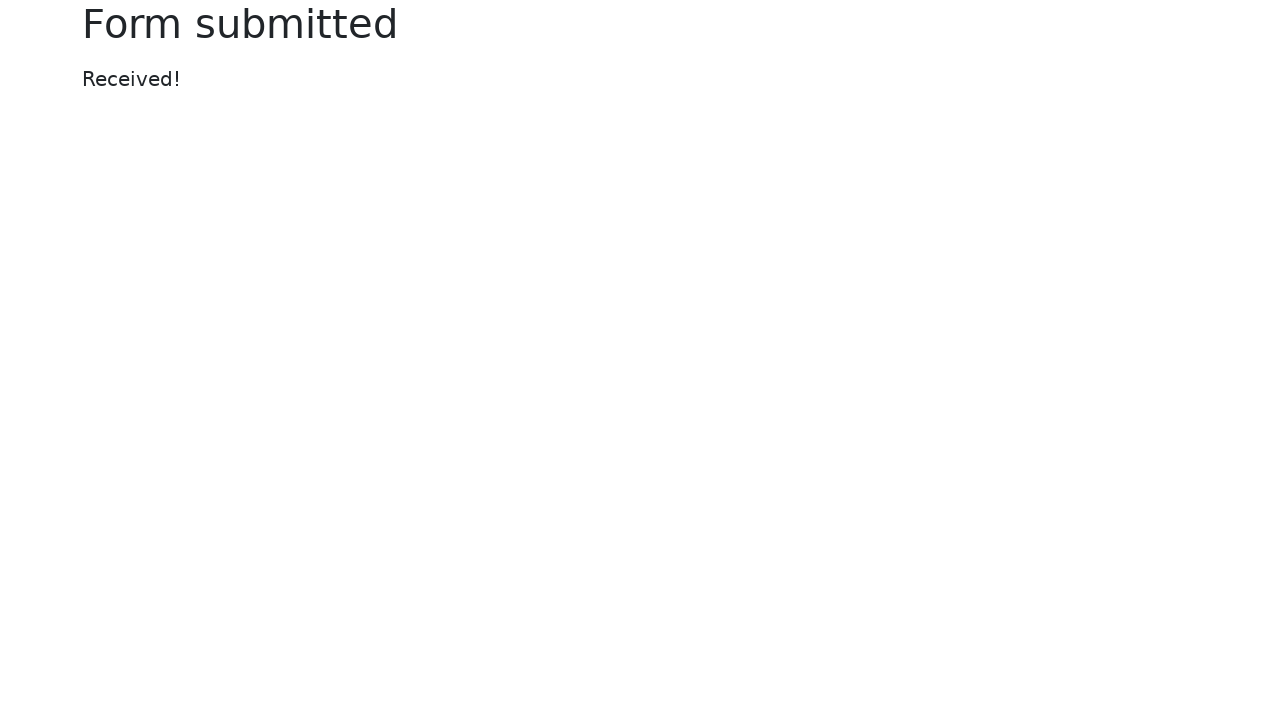